Tests form filling functionality by populating various input types (text fields, checkboxes, radio buttons, dropdowns) and verifying the values are correctly set.

Starting URL: http://ipjohnson.github.io/SeleniumFixture/TestSite/InputForm.html

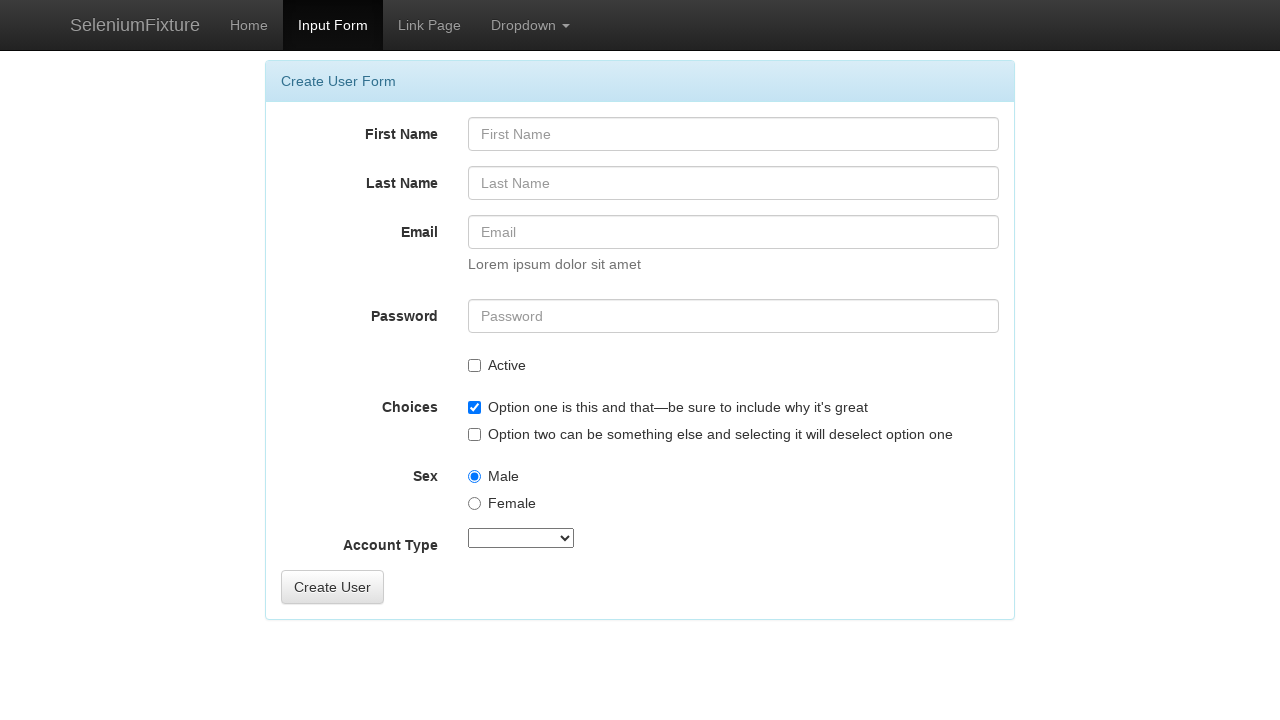

Filled FirstName field with 'Sterling' on #FirstName
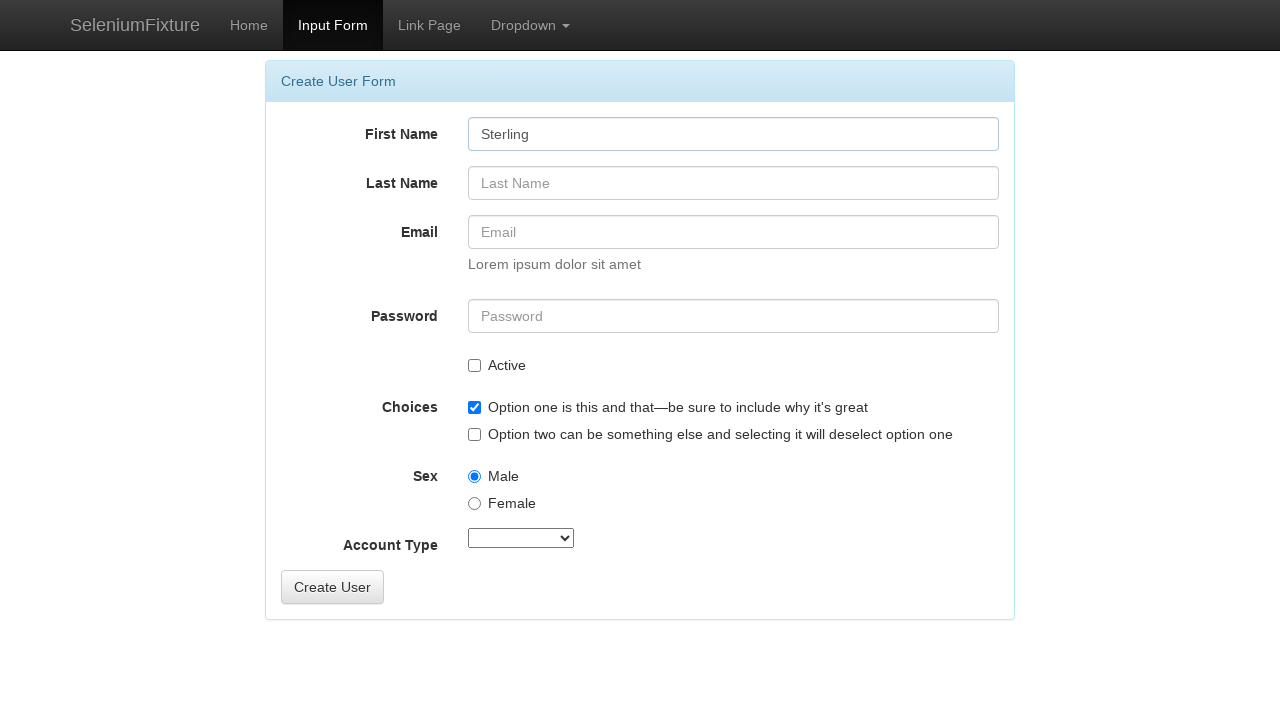

Filled LastName field with 'Archer' on #LastName
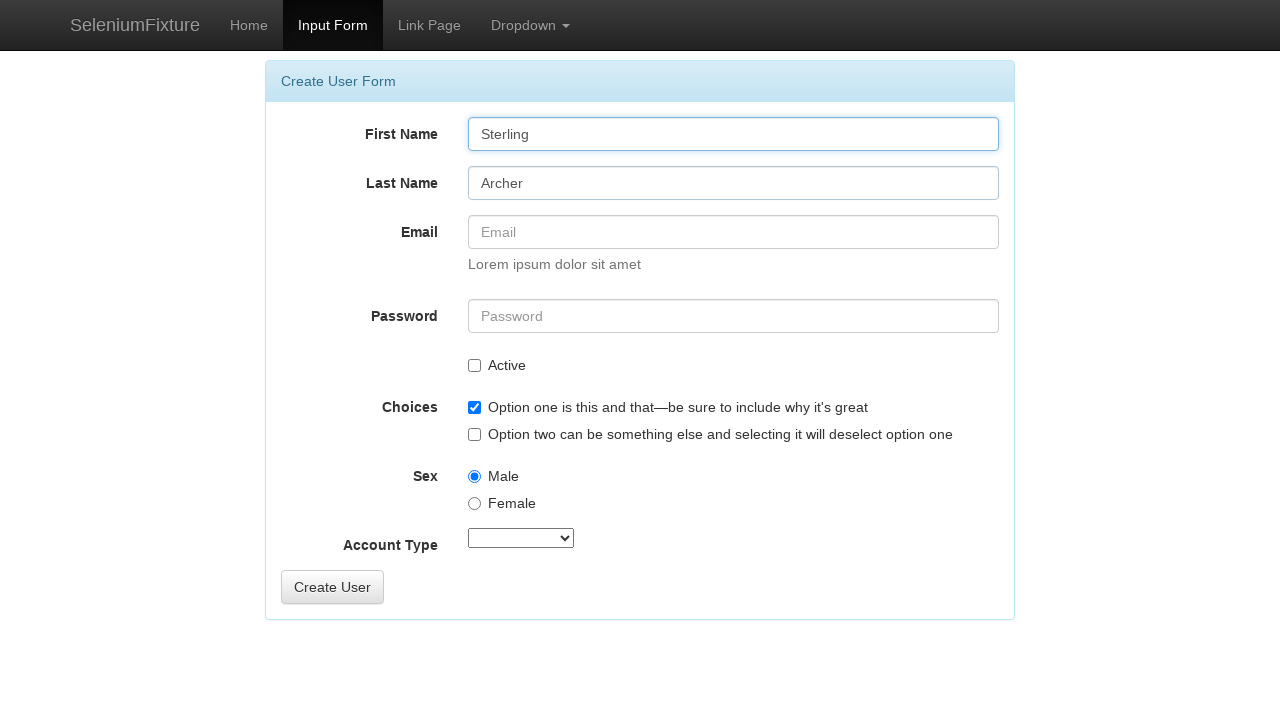

Filled Email field with 'sterling.archer@isis.gov' on #Email
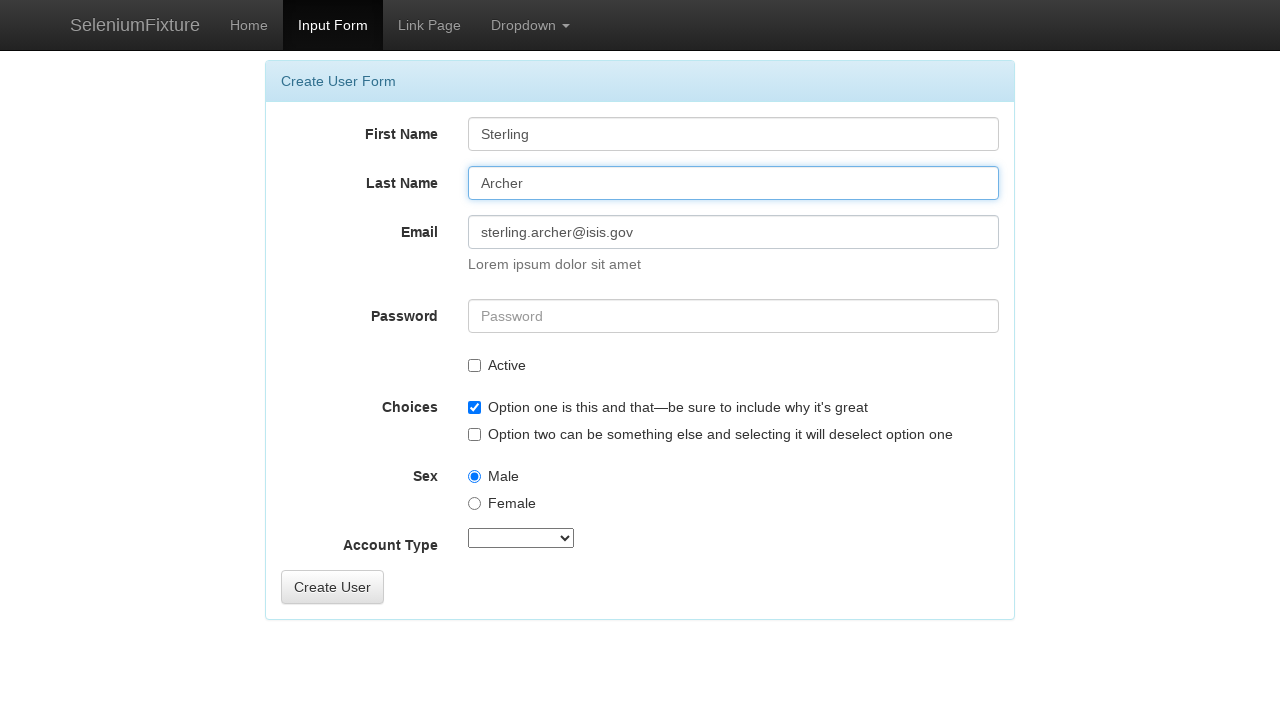

Filled Password field with 'HelloWorld1!' on #Password
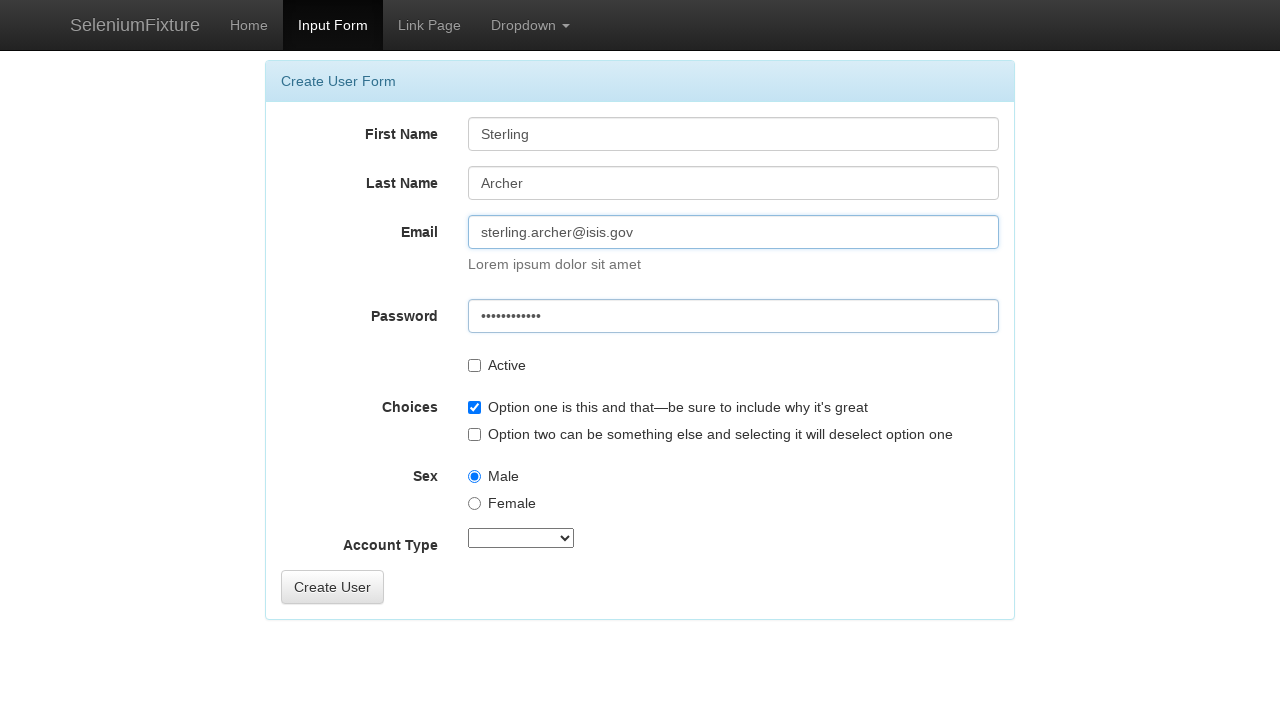

Checked Active checkbox at (474, 366) on #Active
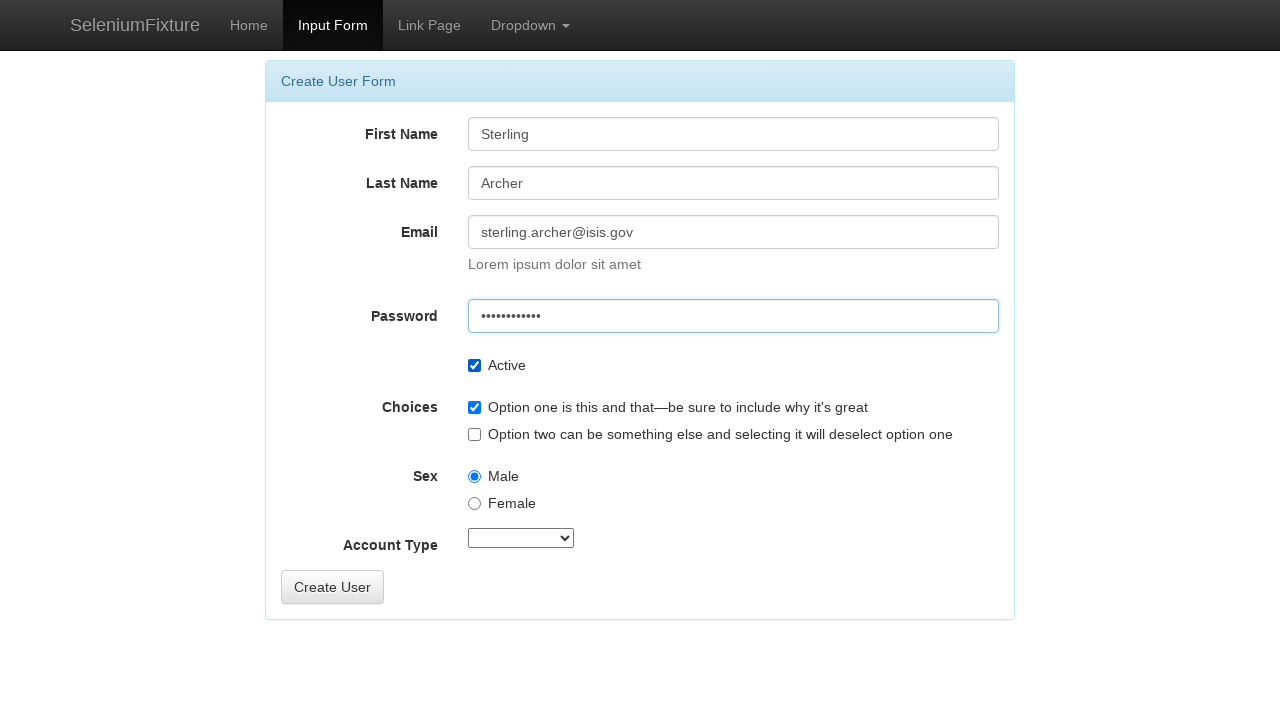

Unchecked OptionsCheckbox1 at (474, 408) on #OptionsCheckbox1
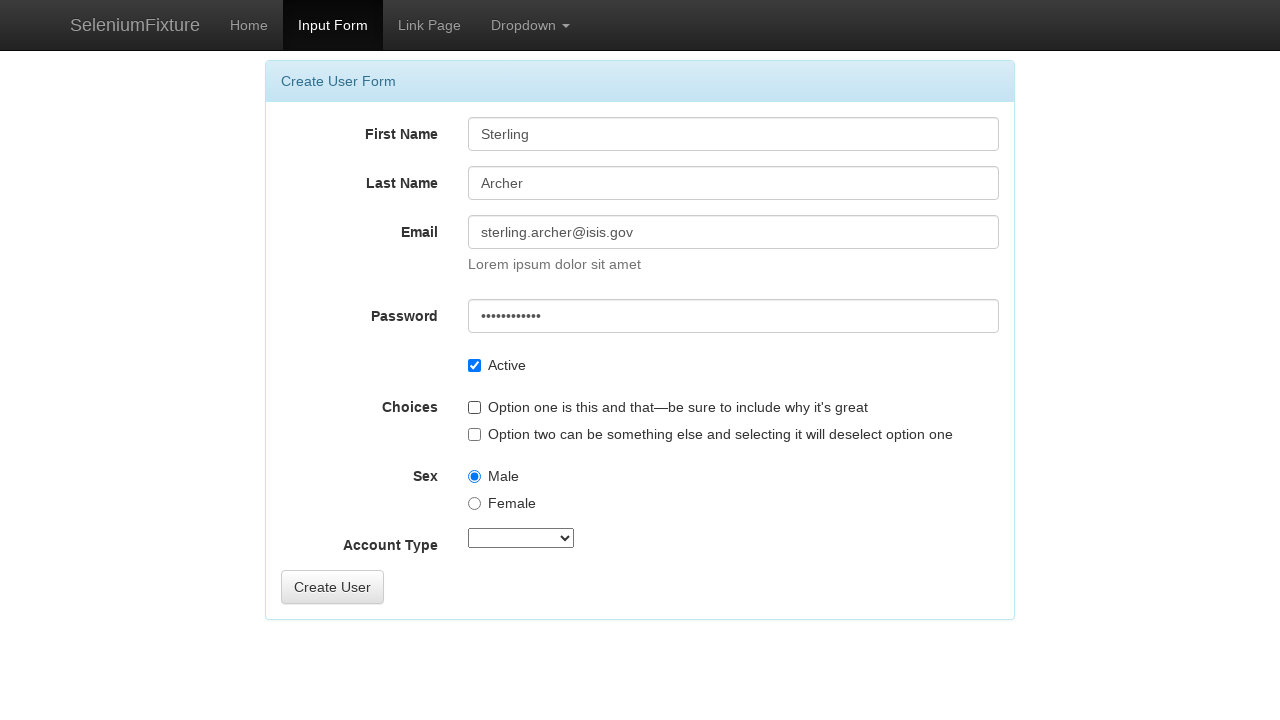

Checked OptionsCheckbox2 at (474, 434) on #OptionsCheckbox2
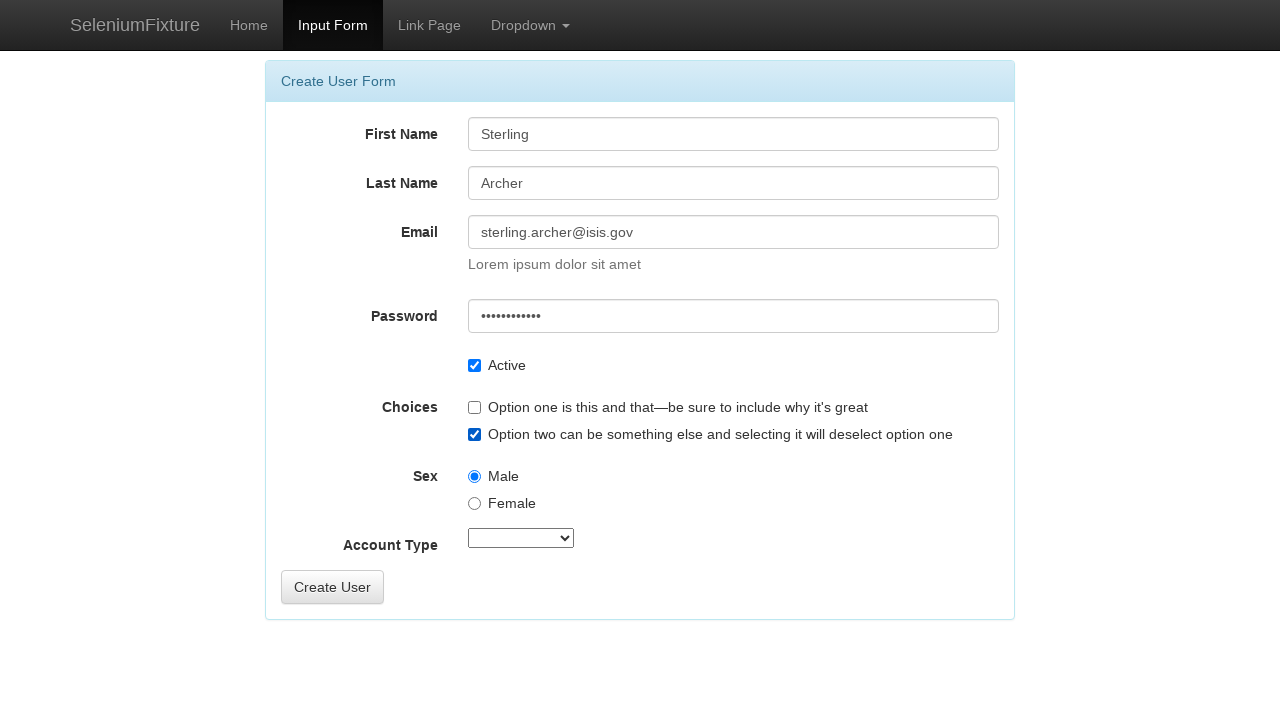

Selected Male gender radio button (OptionsRadios1) on #OptionsRadios1
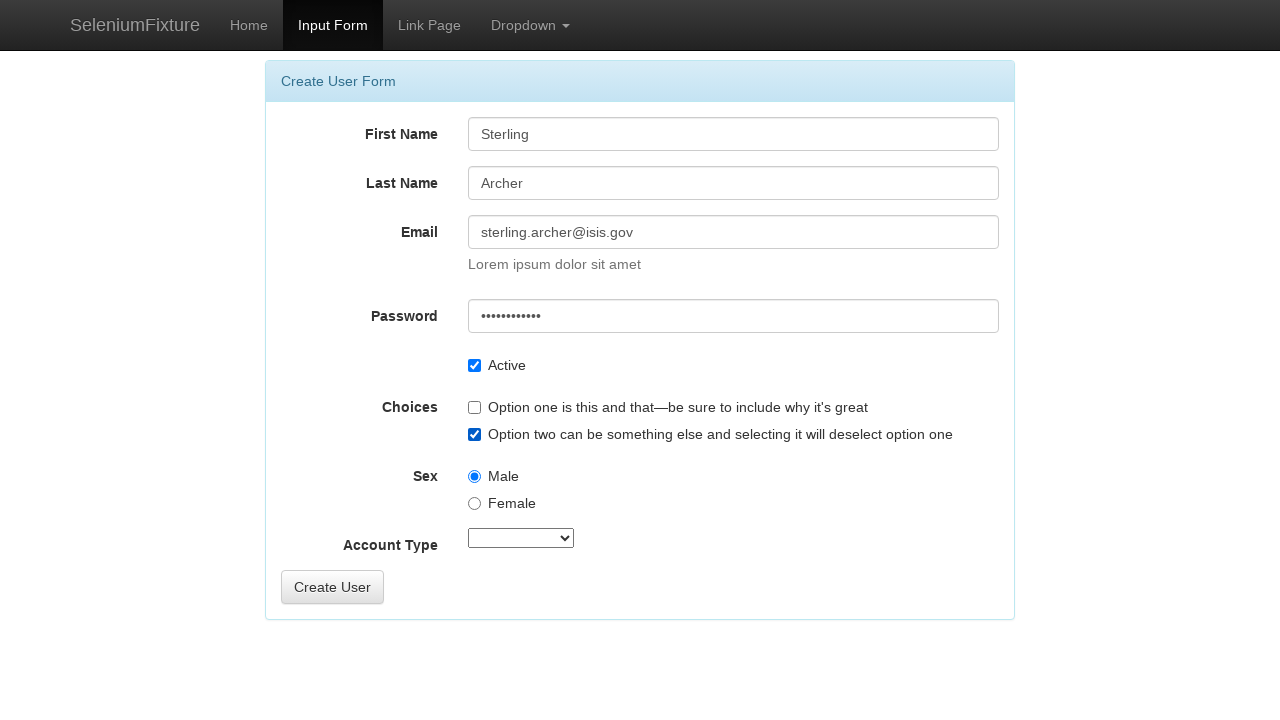

Selected 'SuperAdmin' from AccountType dropdown on #AccountType
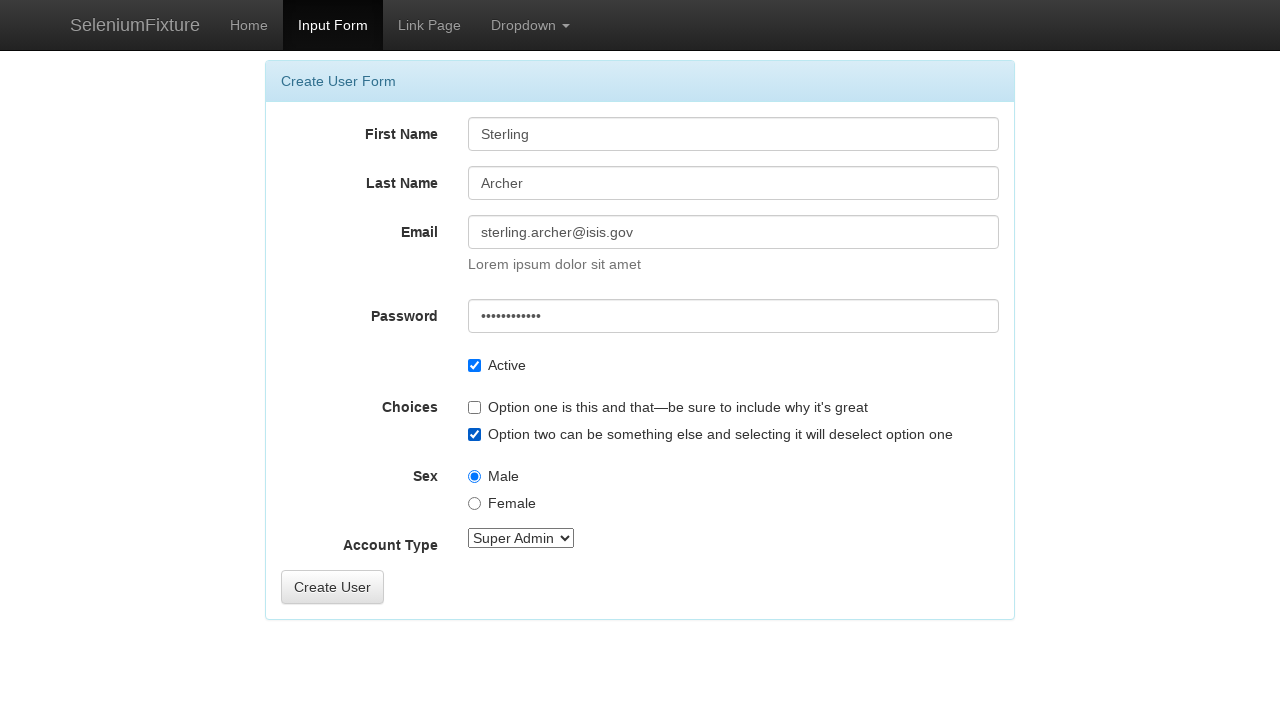

Verified FirstName field contains 'Sterling'
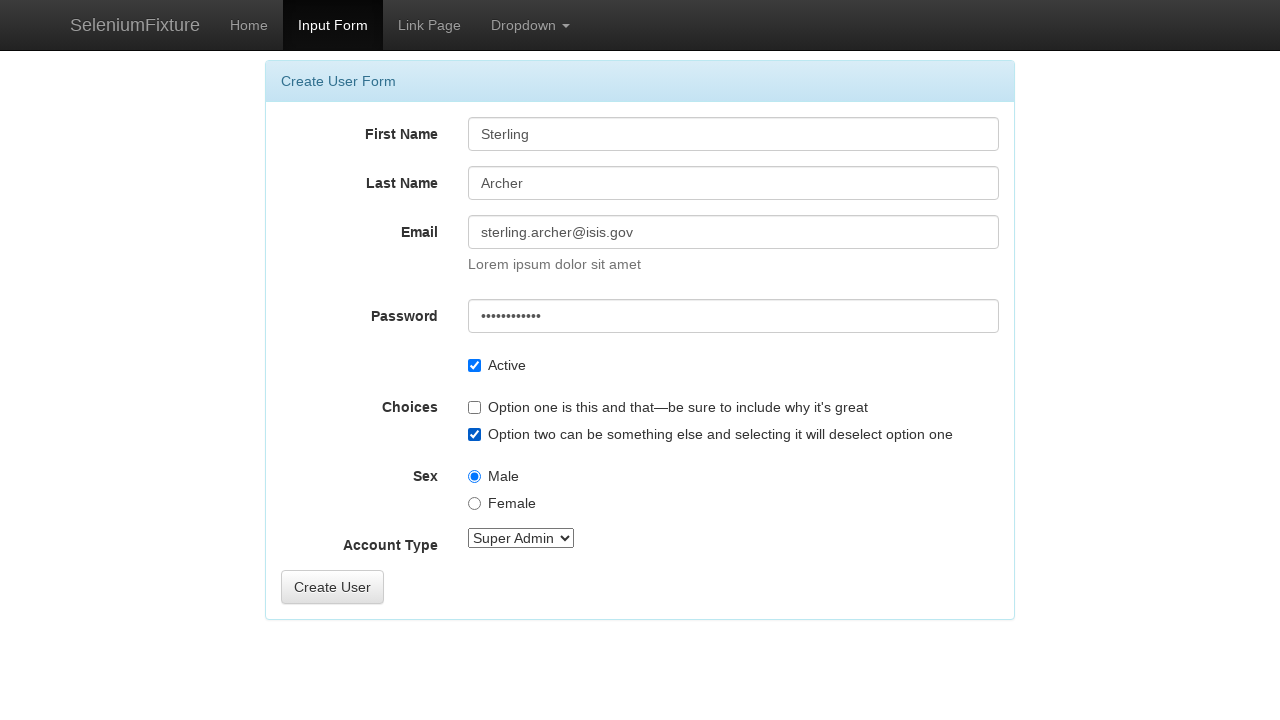

Verified LastName field contains 'Archer'
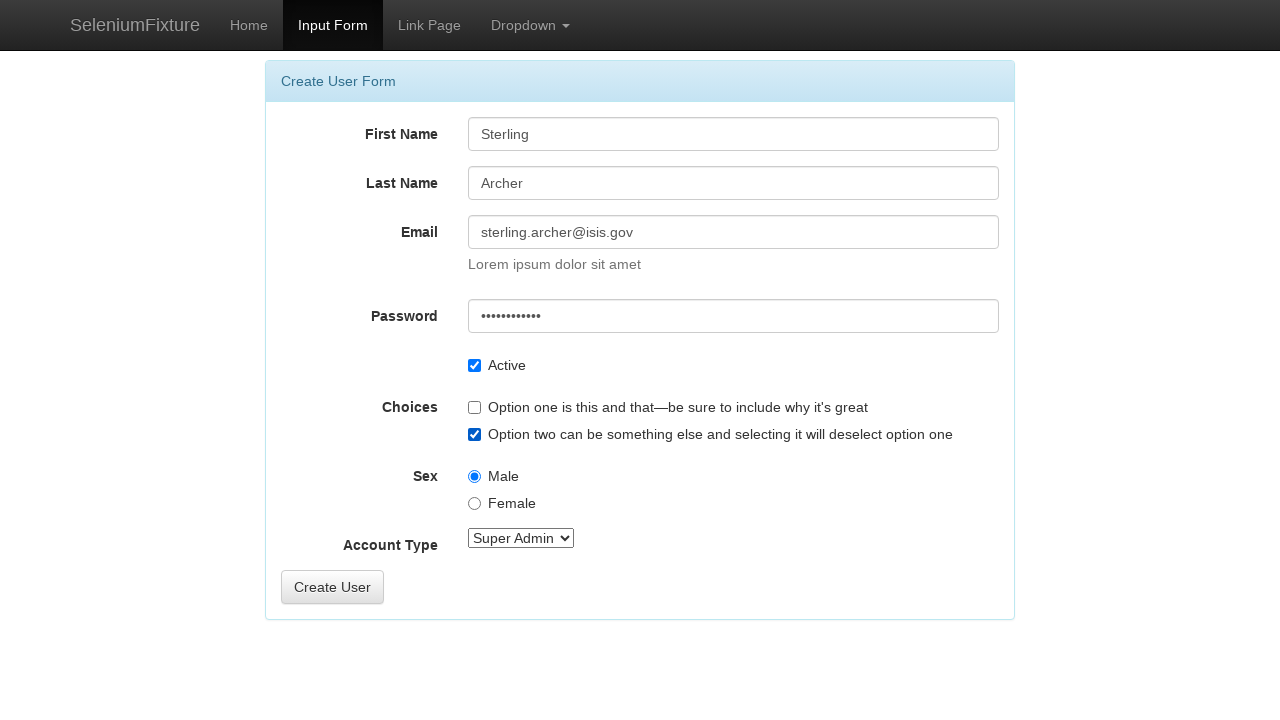

Verified Email field contains 'sterling.archer@isis.gov'
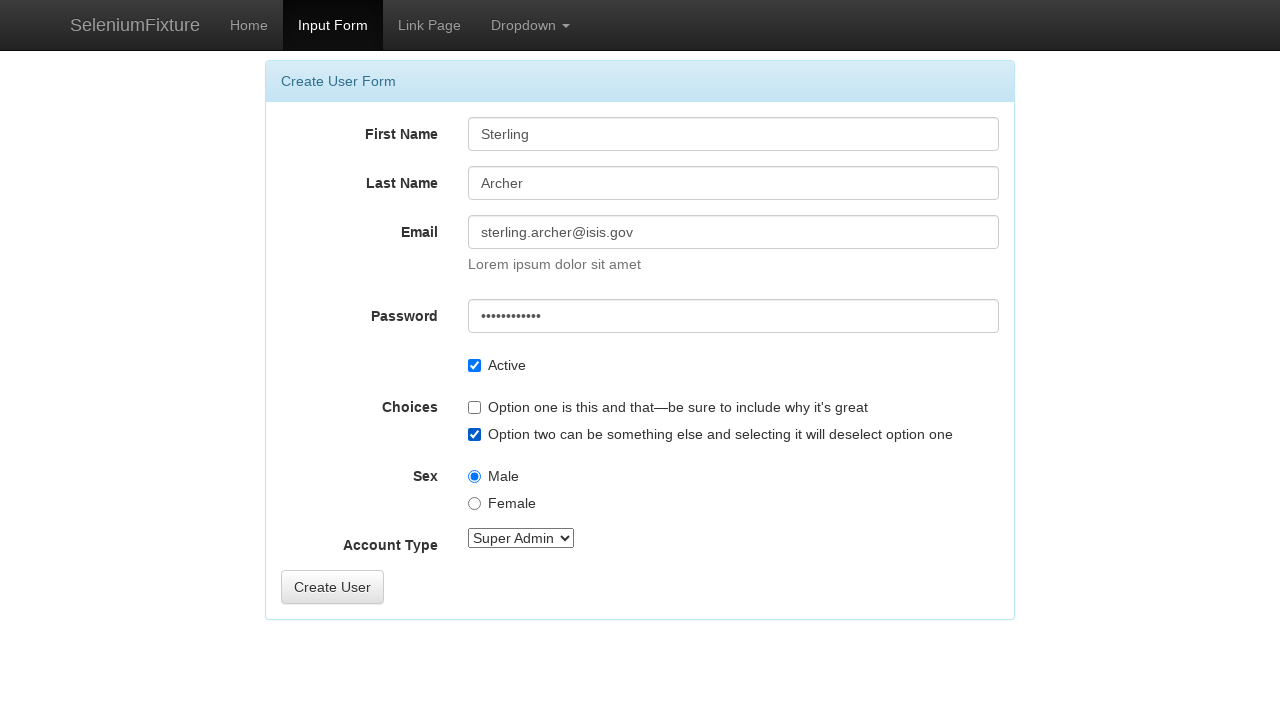

Verified Password field contains 'HelloWorld1!'
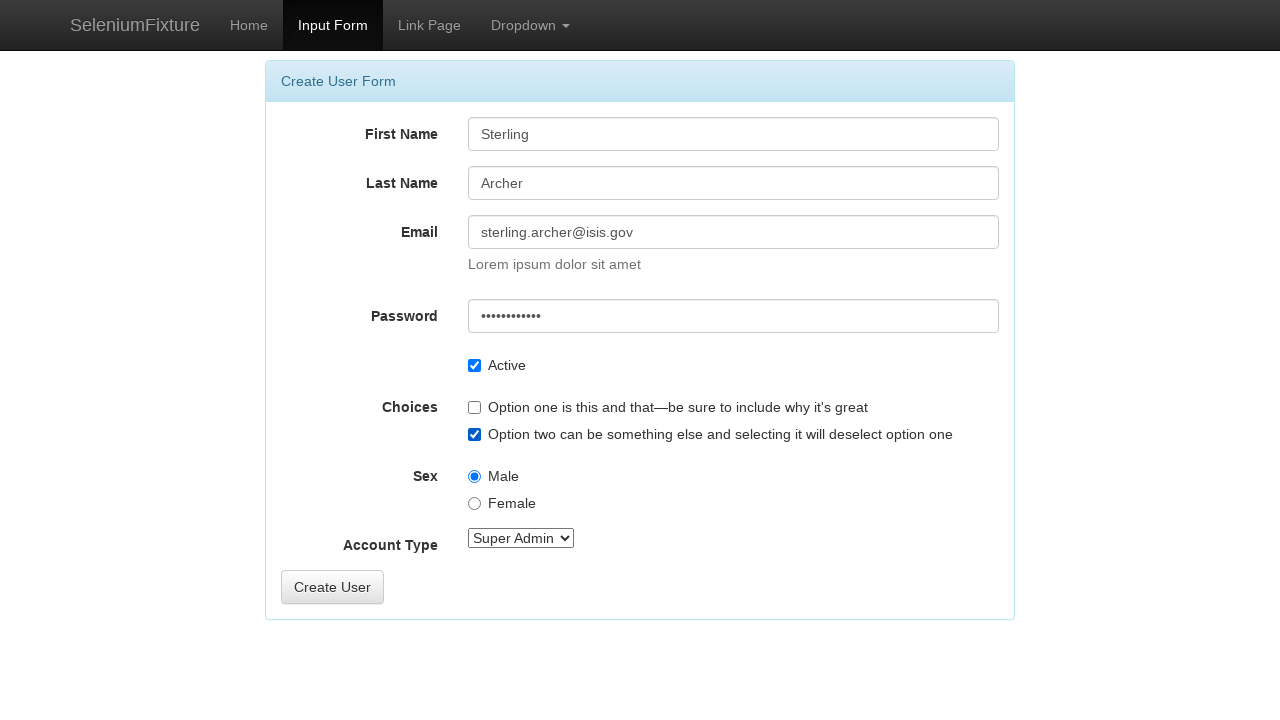

Verified Active checkbox is checked
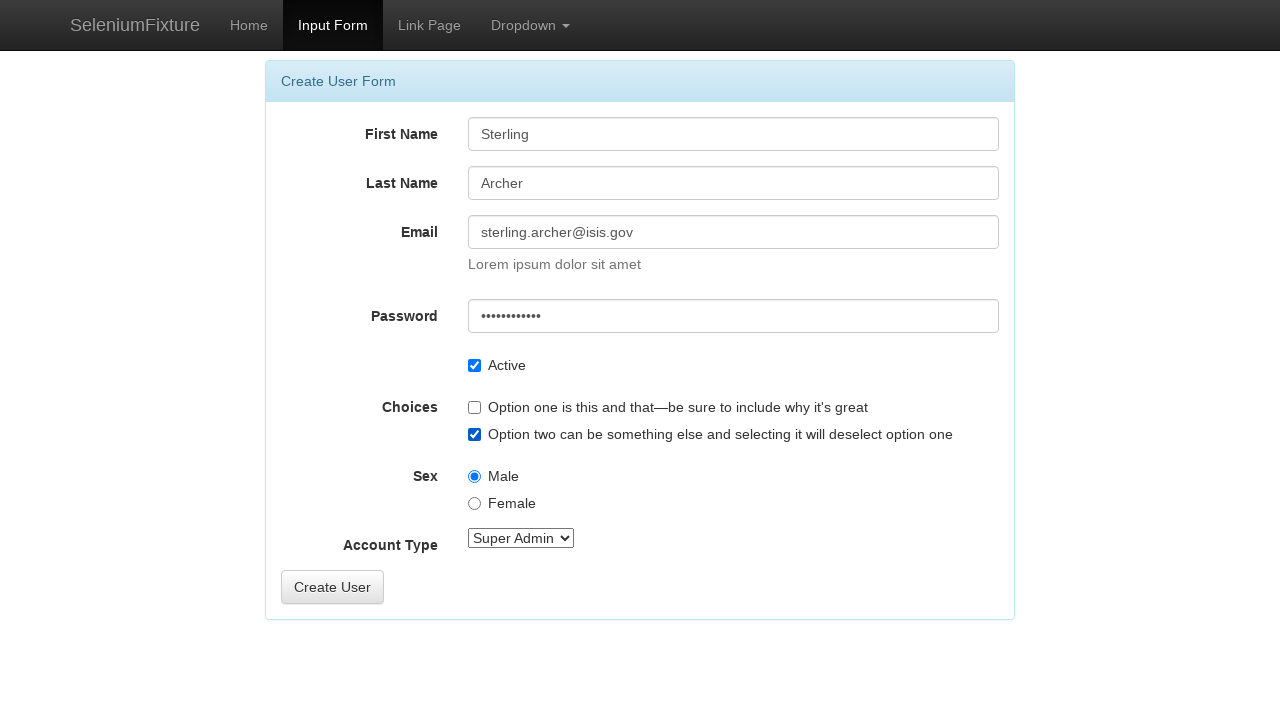

Verified OptionsCheckbox1 is not checked
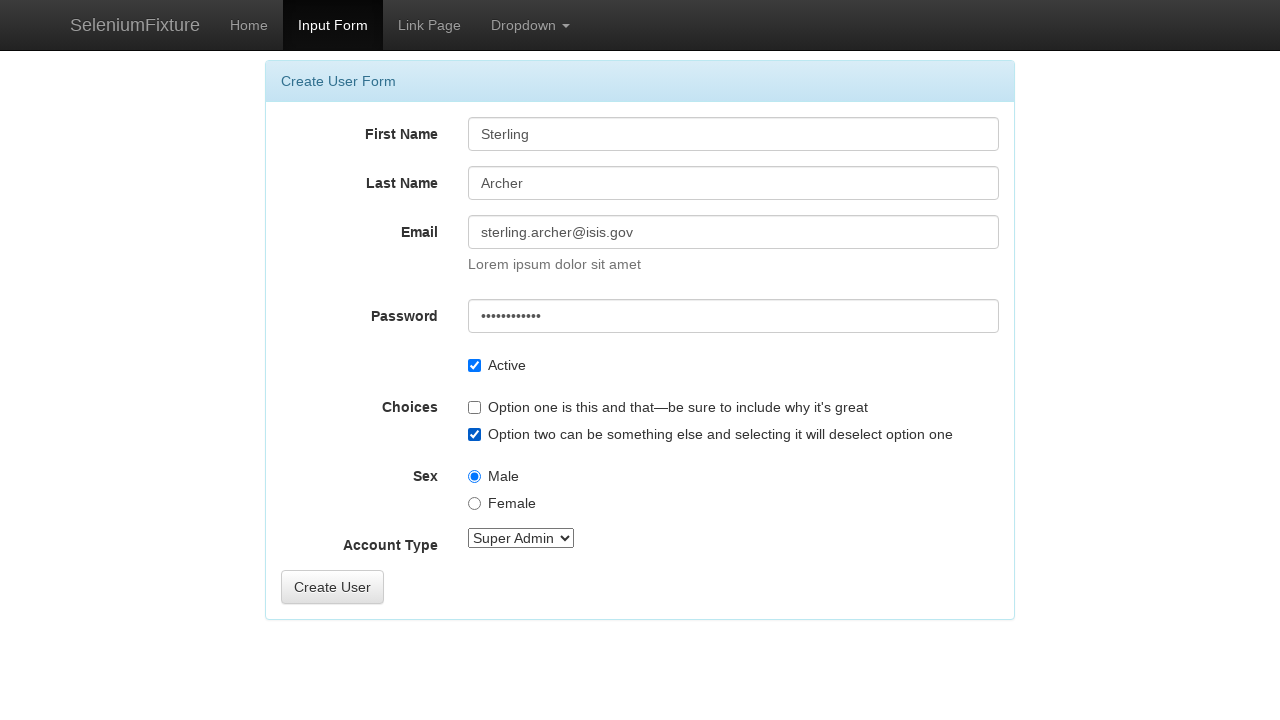

Verified OptionsCheckbox2 is checked
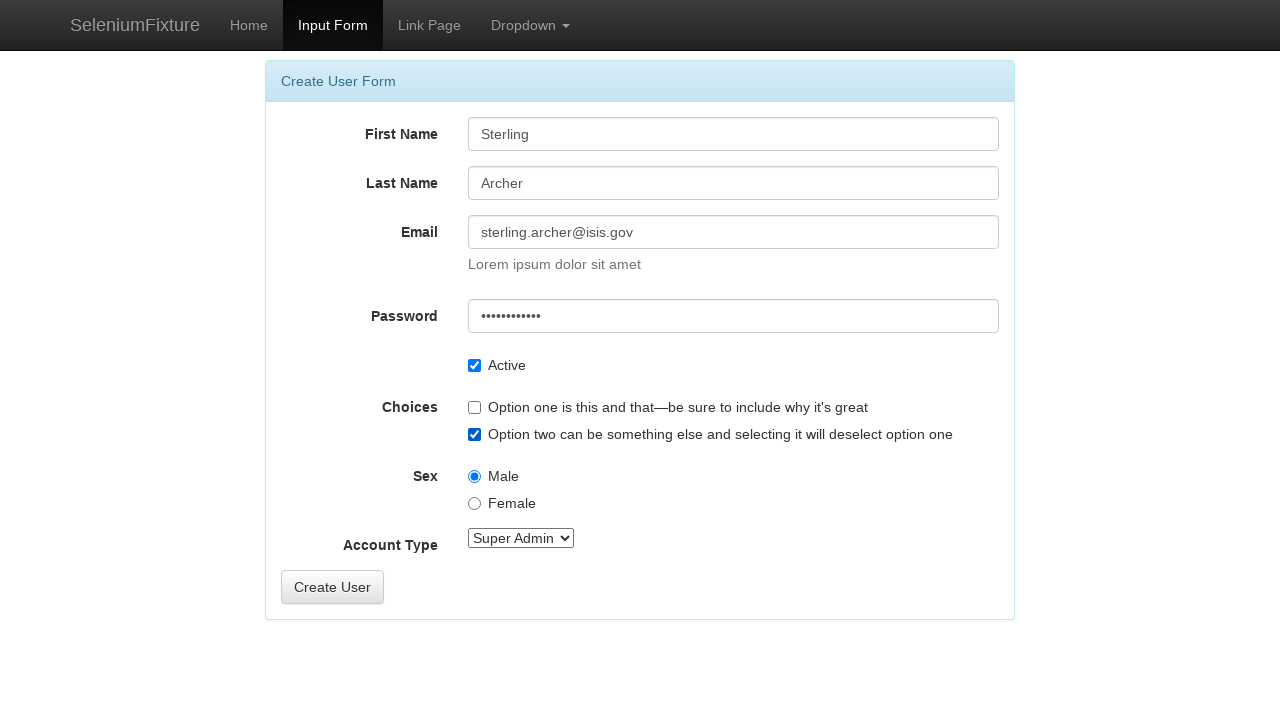

Verified OptionsRadios1 (Male) is checked
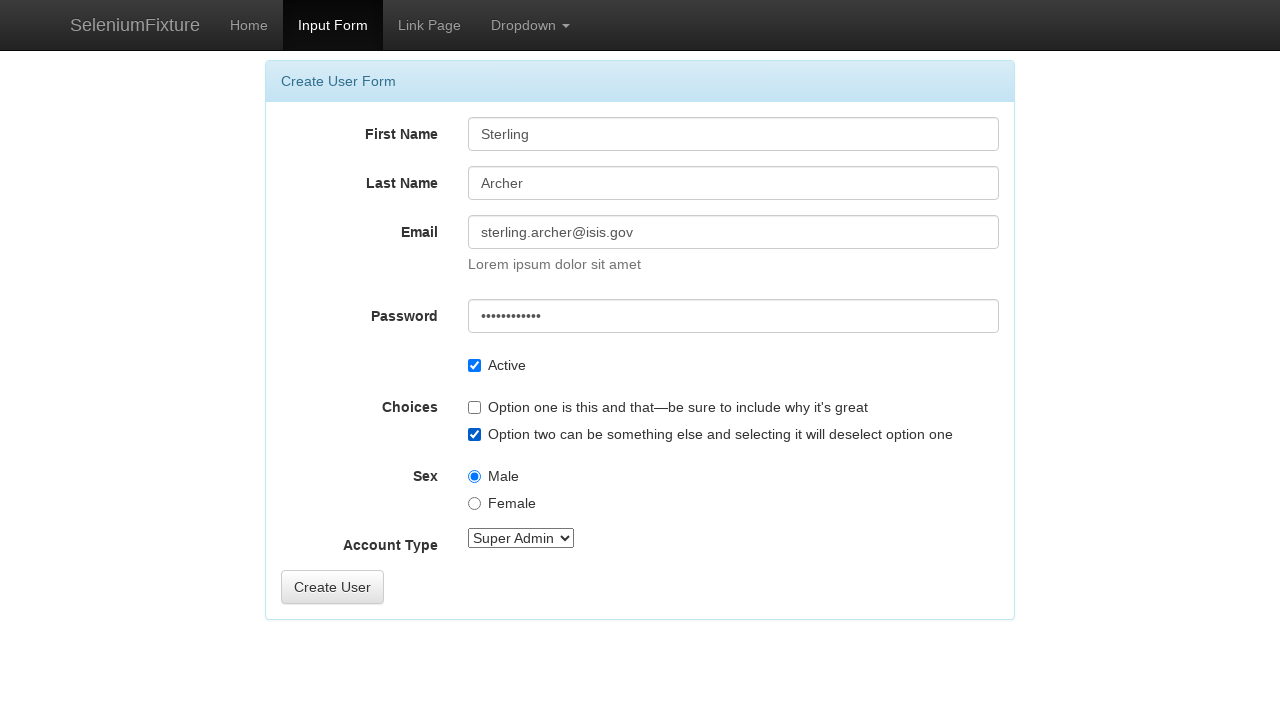

Verified OptionsRadios2 is not checked
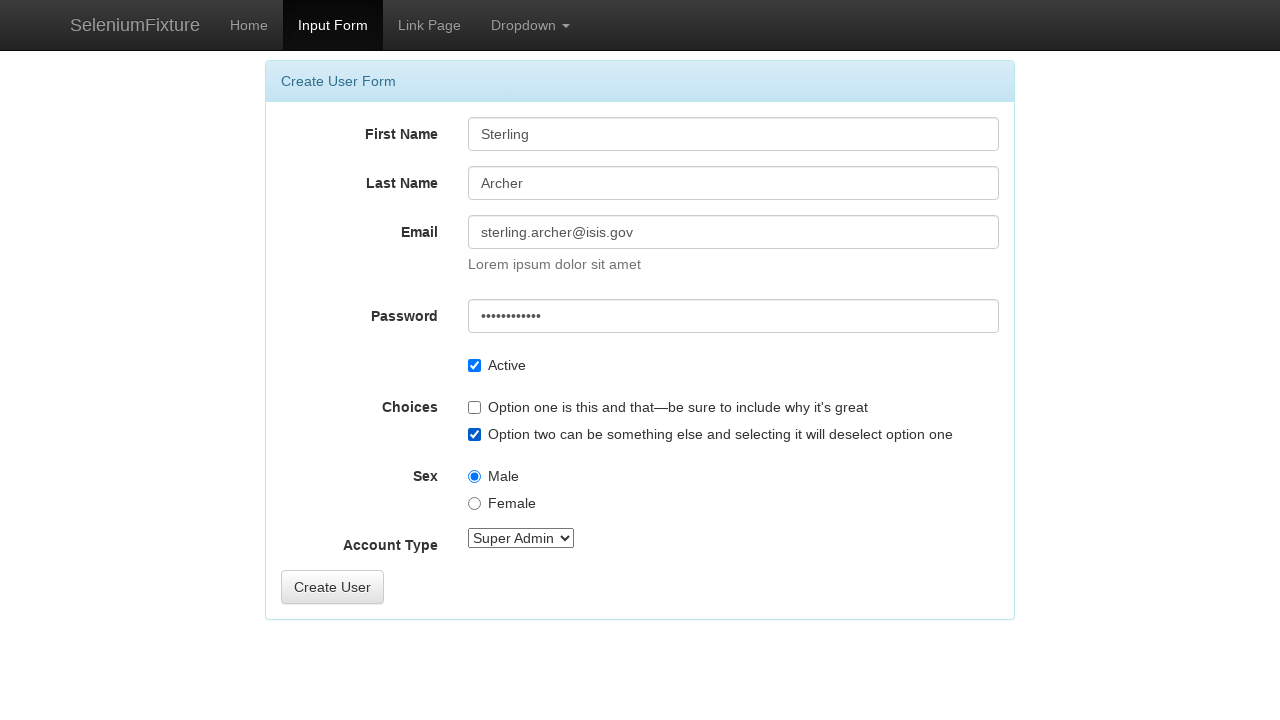

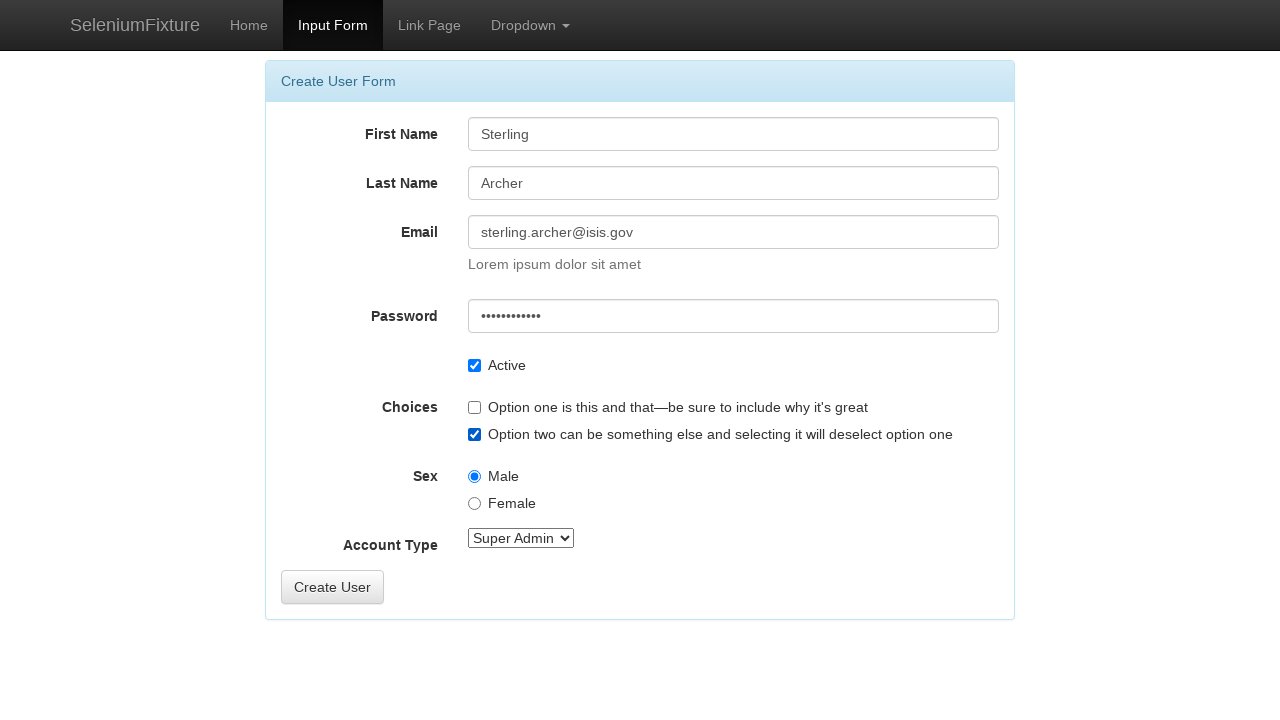